Tests dynamic content interaction with implicit wait, clicking a reveal button and typing into the newly revealed element

Starting URL: https://www.selenium.dev/selenium/web/dynamic.html

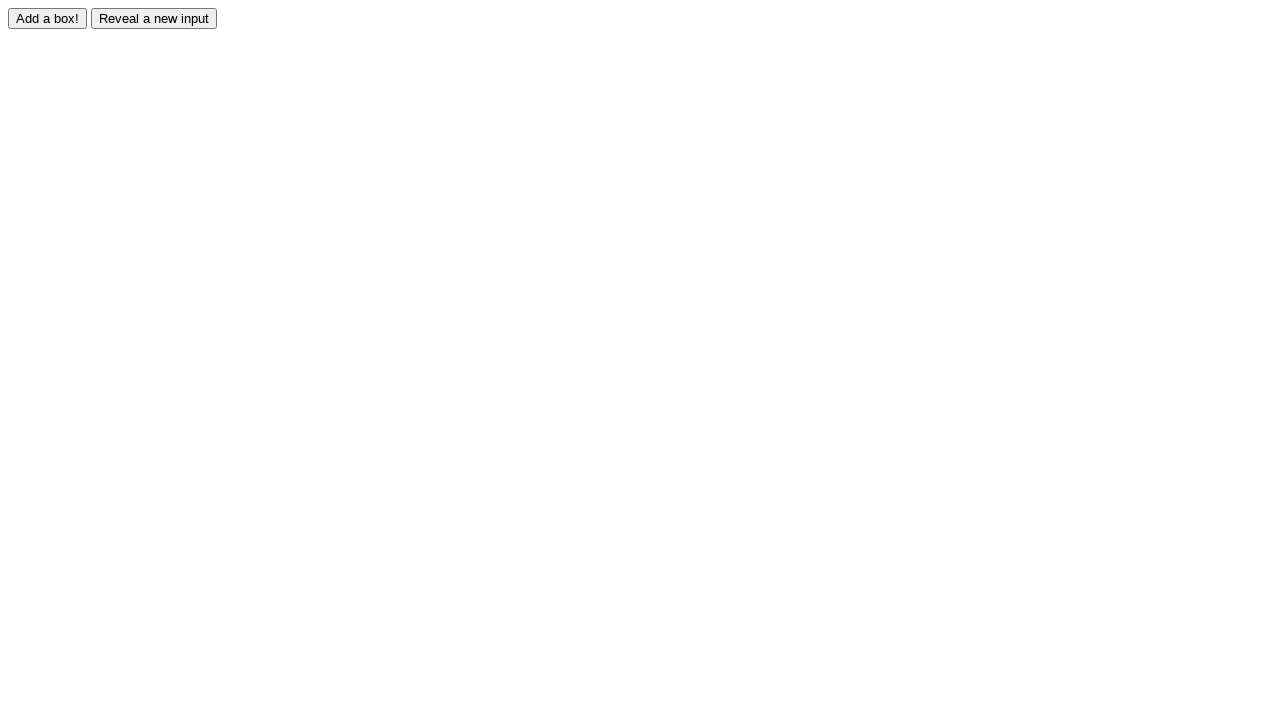

Navigated to dynamic content test page
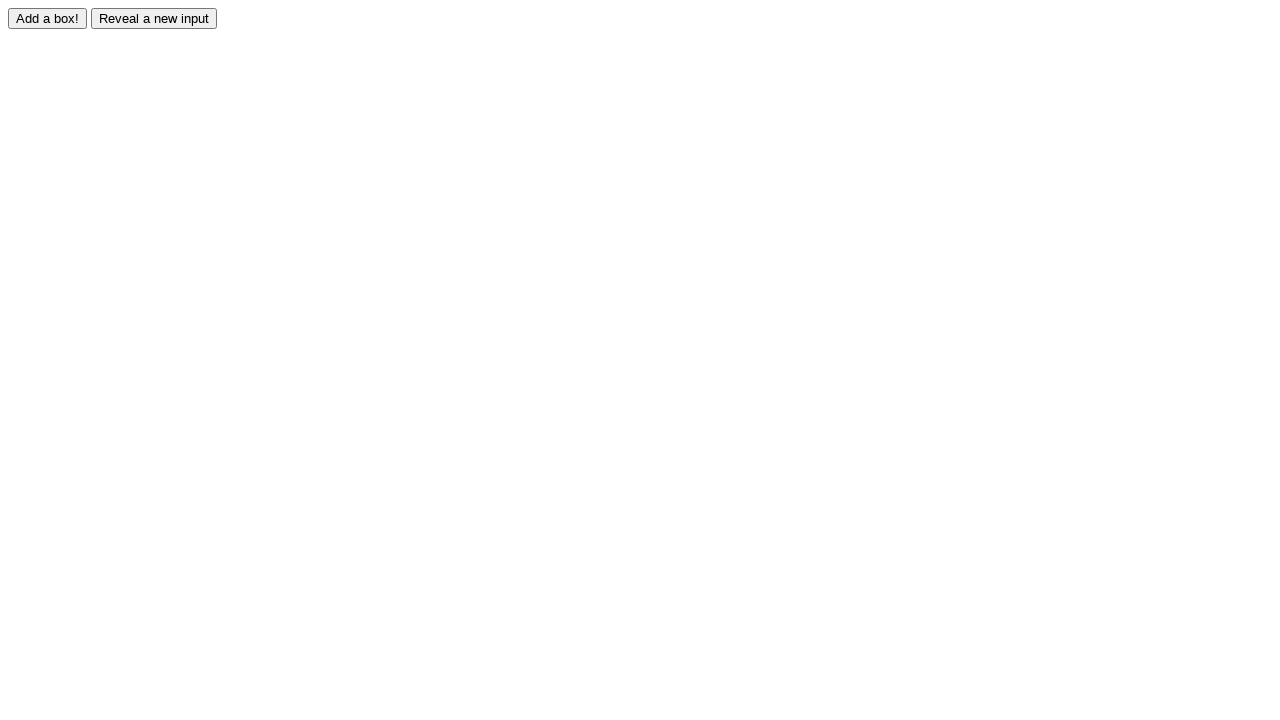

Clicked reveal button to show hidden element at (154, 18) on #reveal
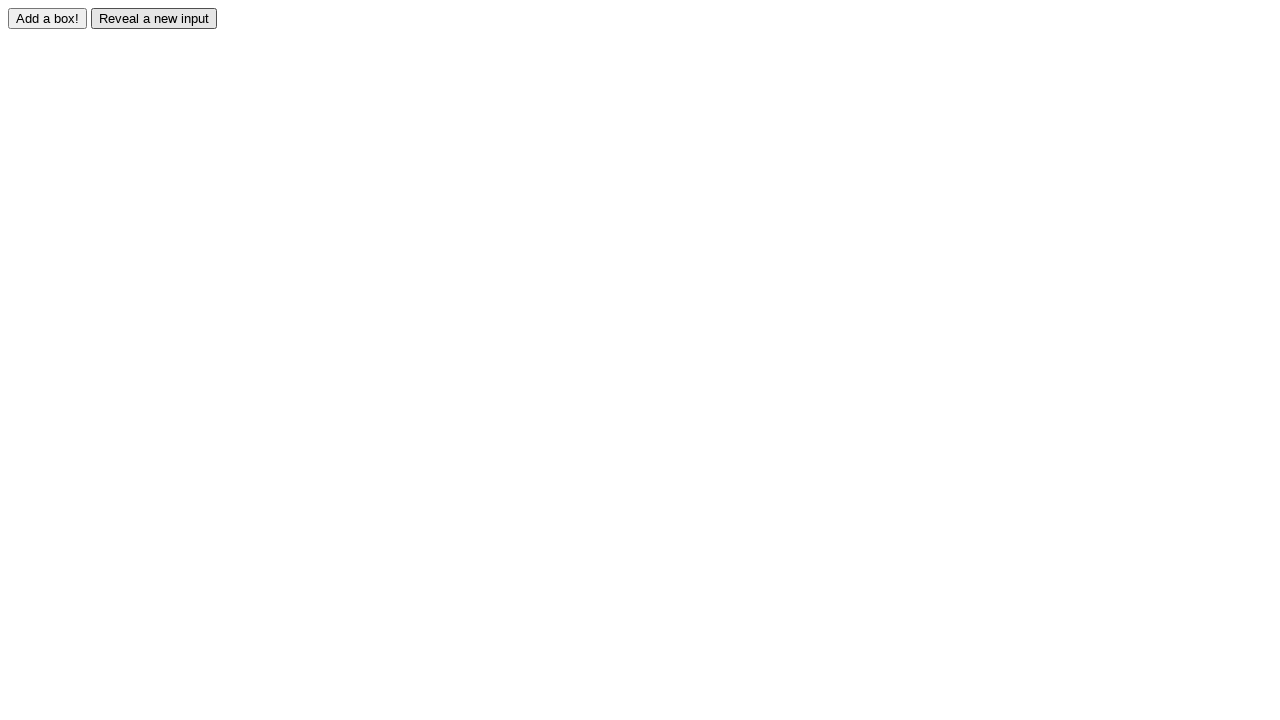

Typed 'test' into the revealed input field on #revealed
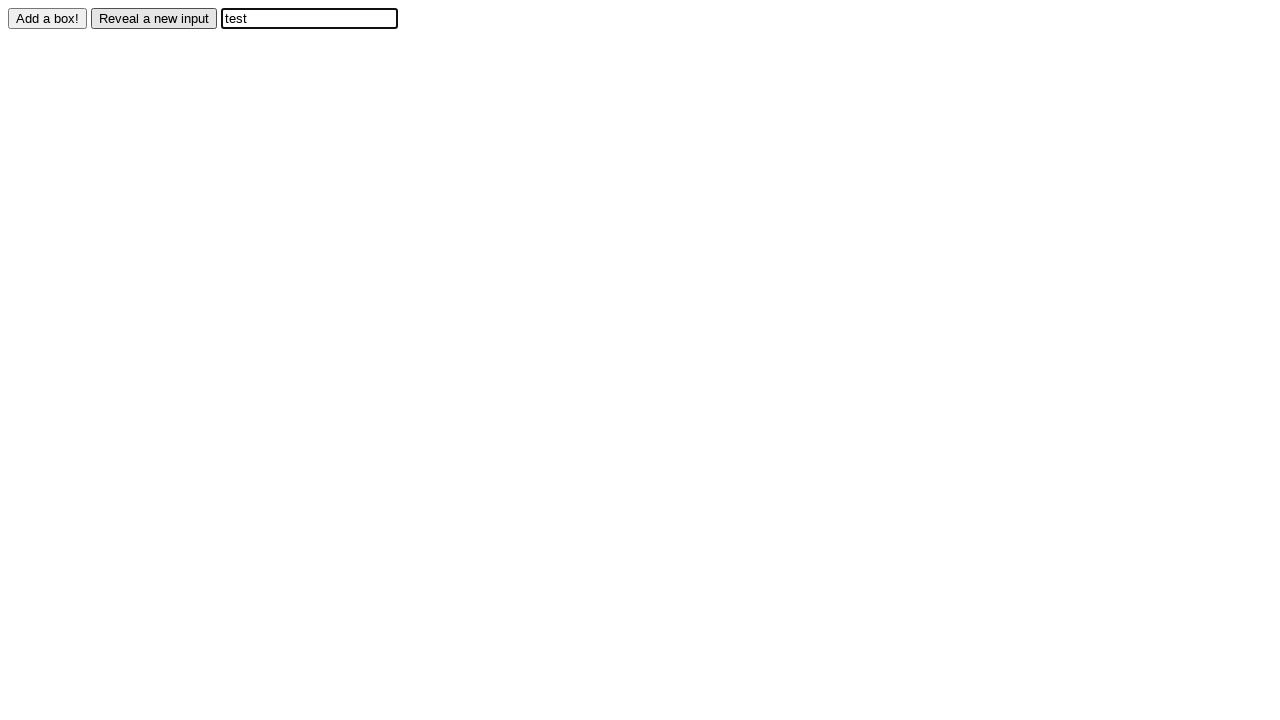

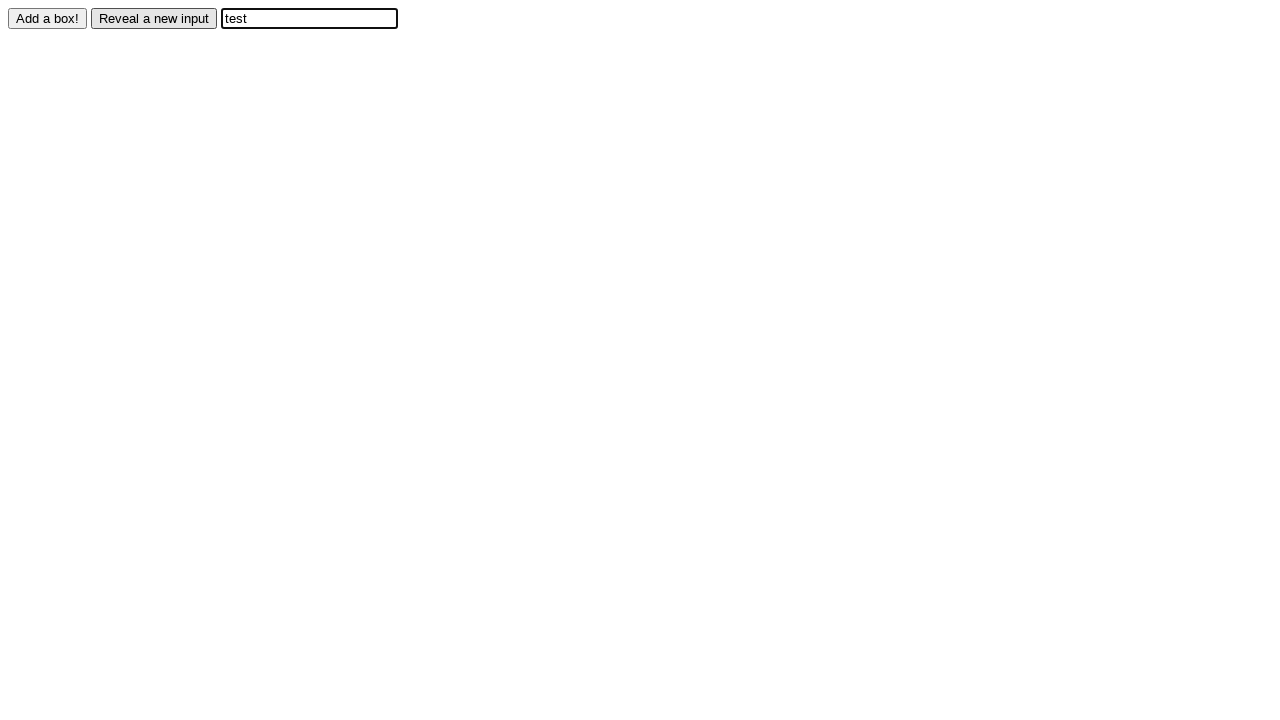